Tests the mortgage calculator by filling in loan term, start date, property tax, PMI, home insurance, HOA fees, and selecting loan type

Starting URL: https://www.mortgagecalculator.org/

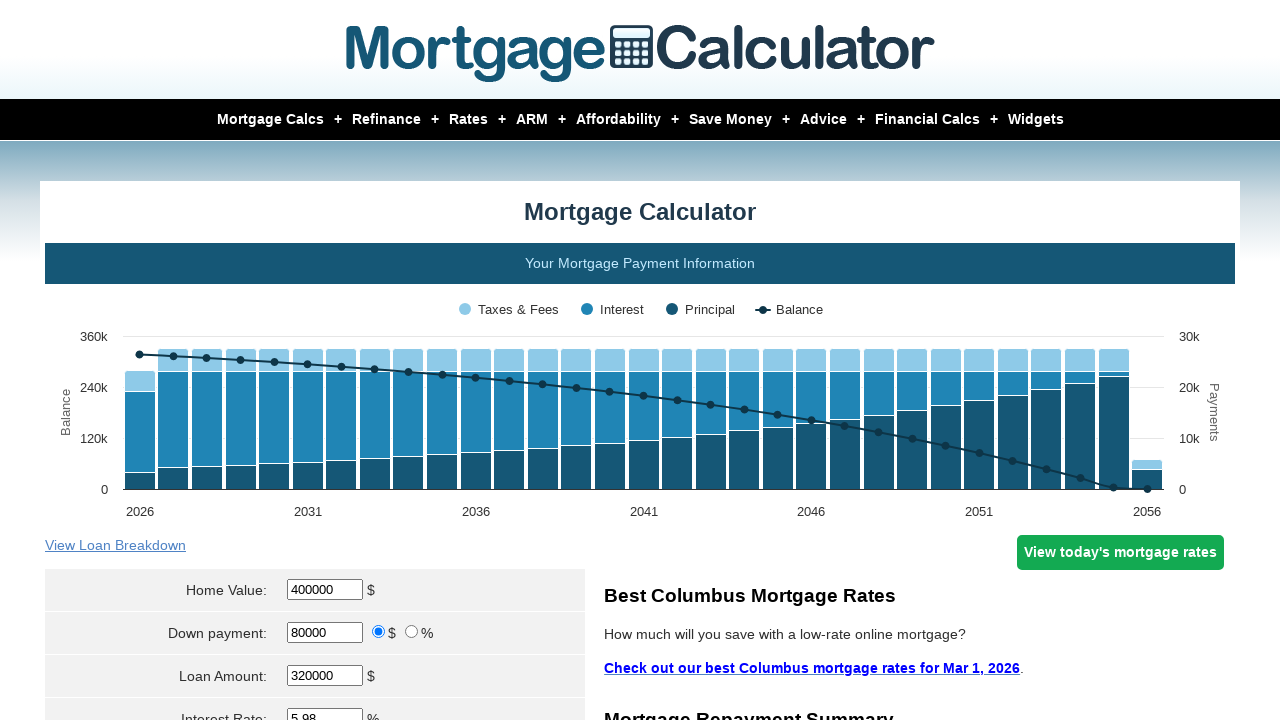

Navigated to mortgage calculator homepage
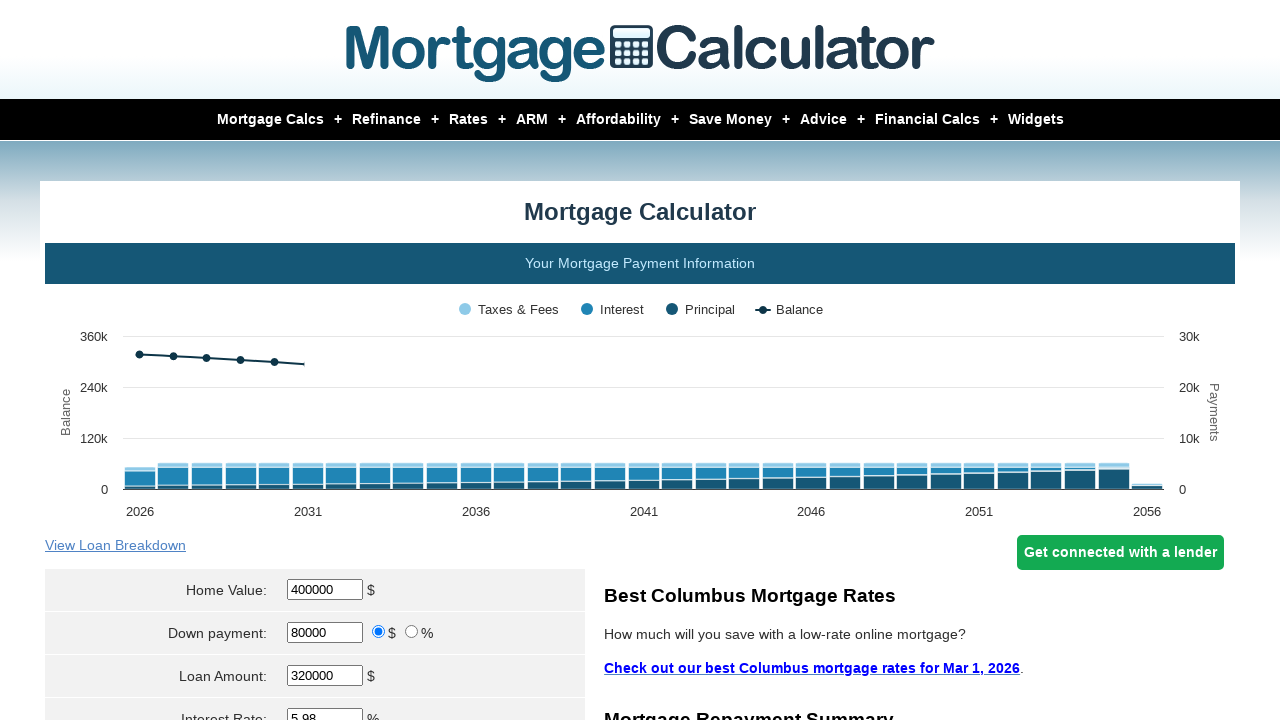

Filled loan term with 34 years on #loanterm
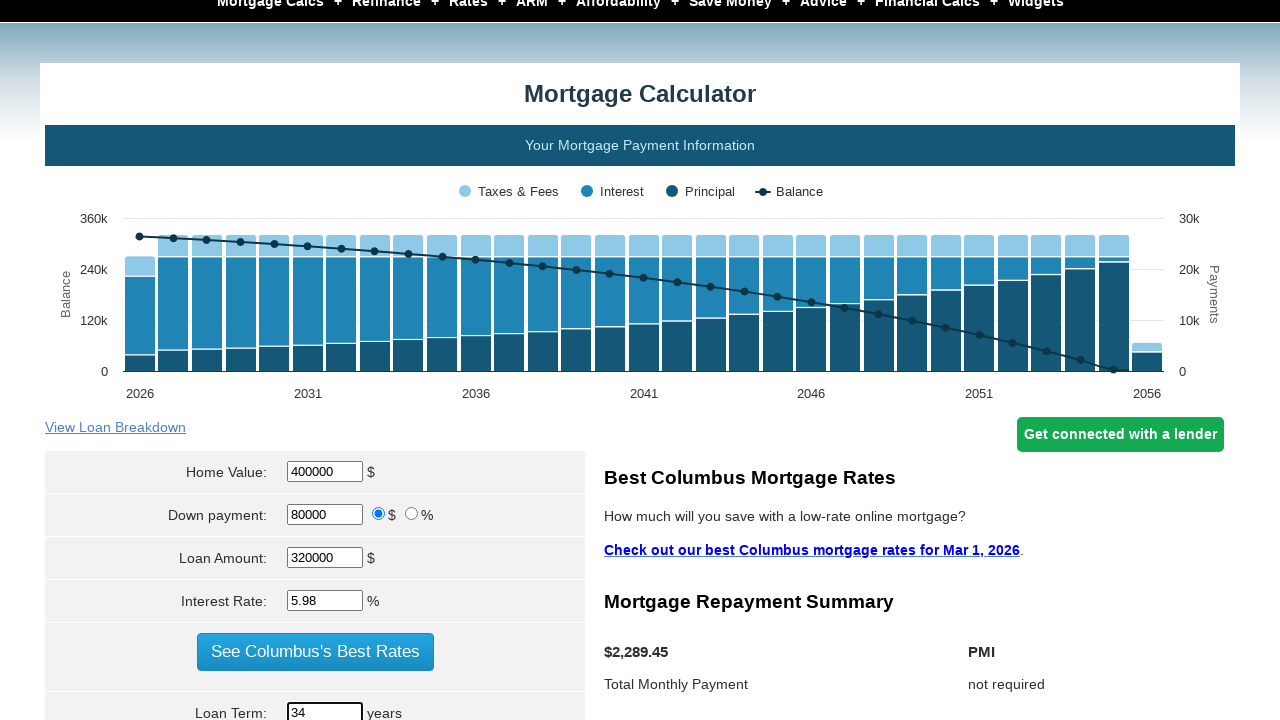

Selected June as start month on select[name='param[start_month]']
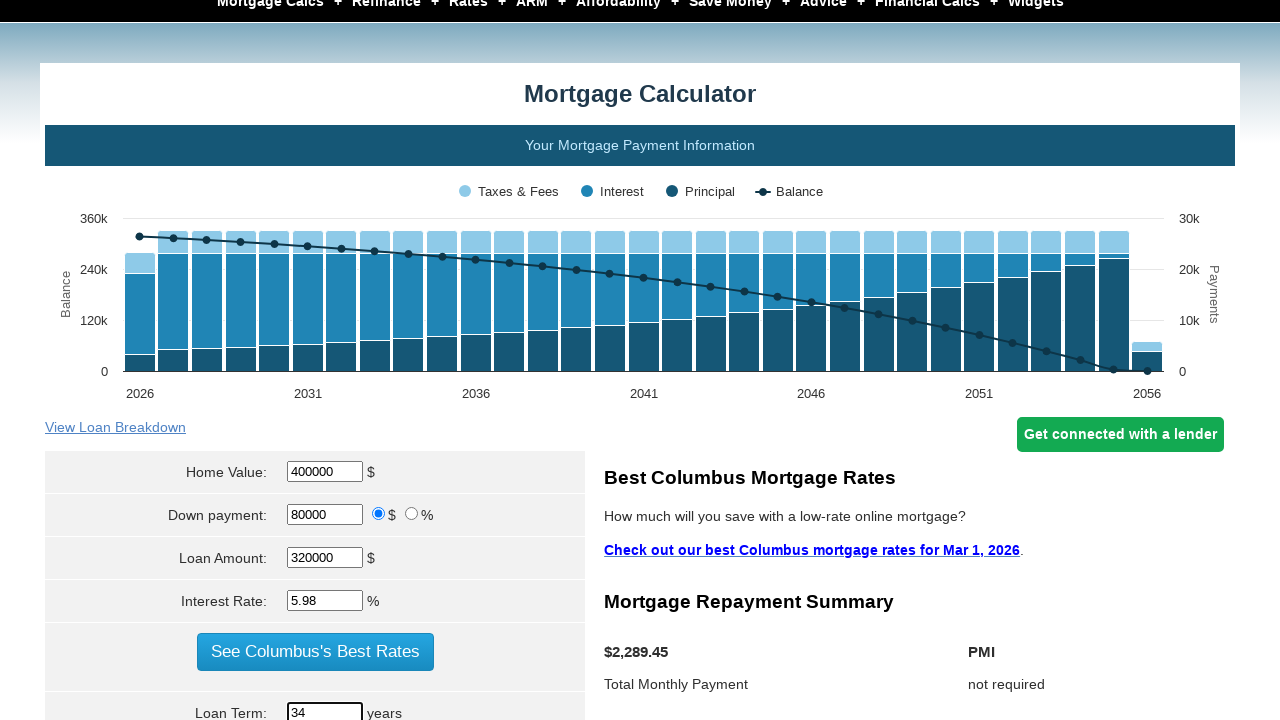

Filled start year with 2020 on input[name='param[start_year]']
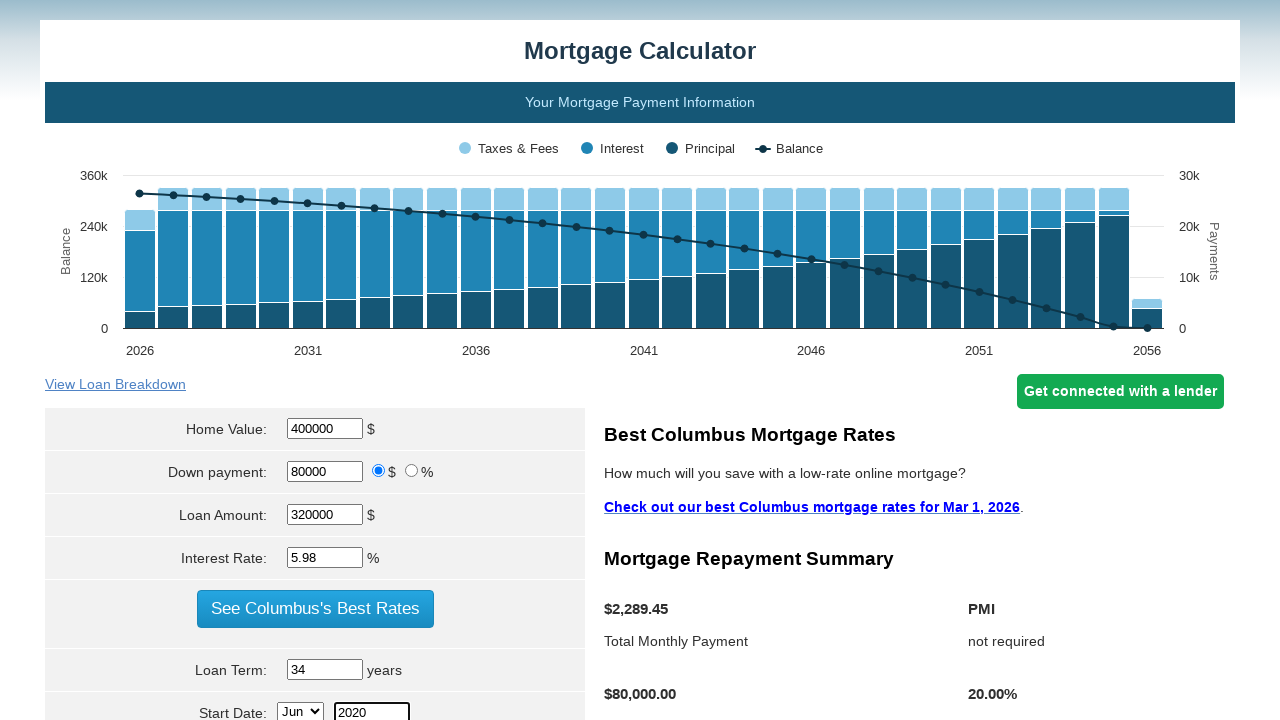

Filled property tax with $3200 on input[name='param[property_tax]']
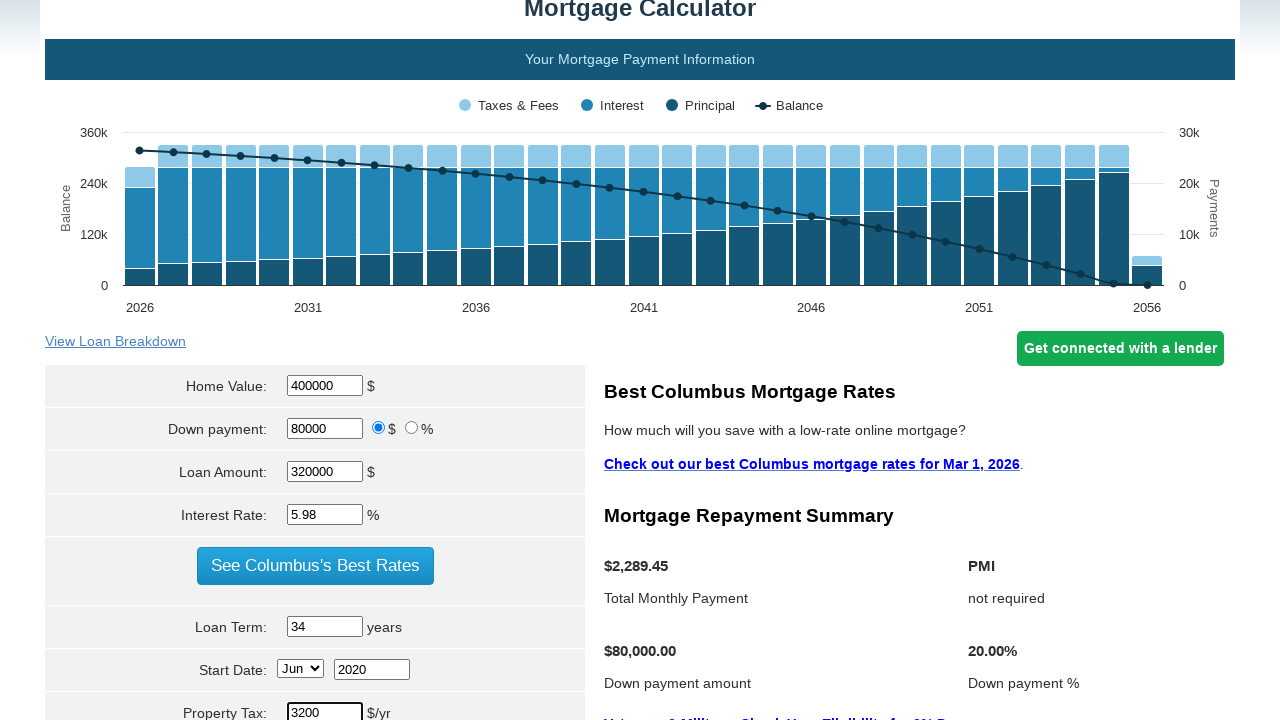

Filled PMI with 0.2 on input[name='param[pmi]']
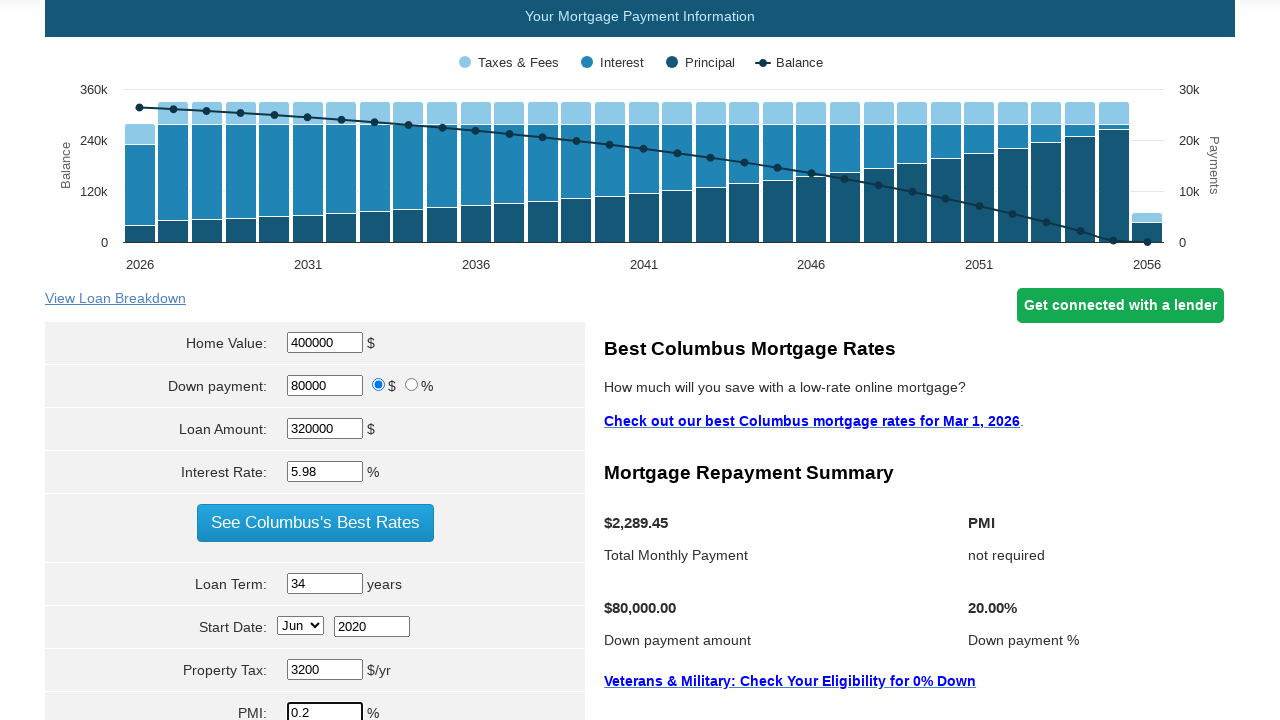

Filled home insurance with $2000 on input[name='param[hoi]']
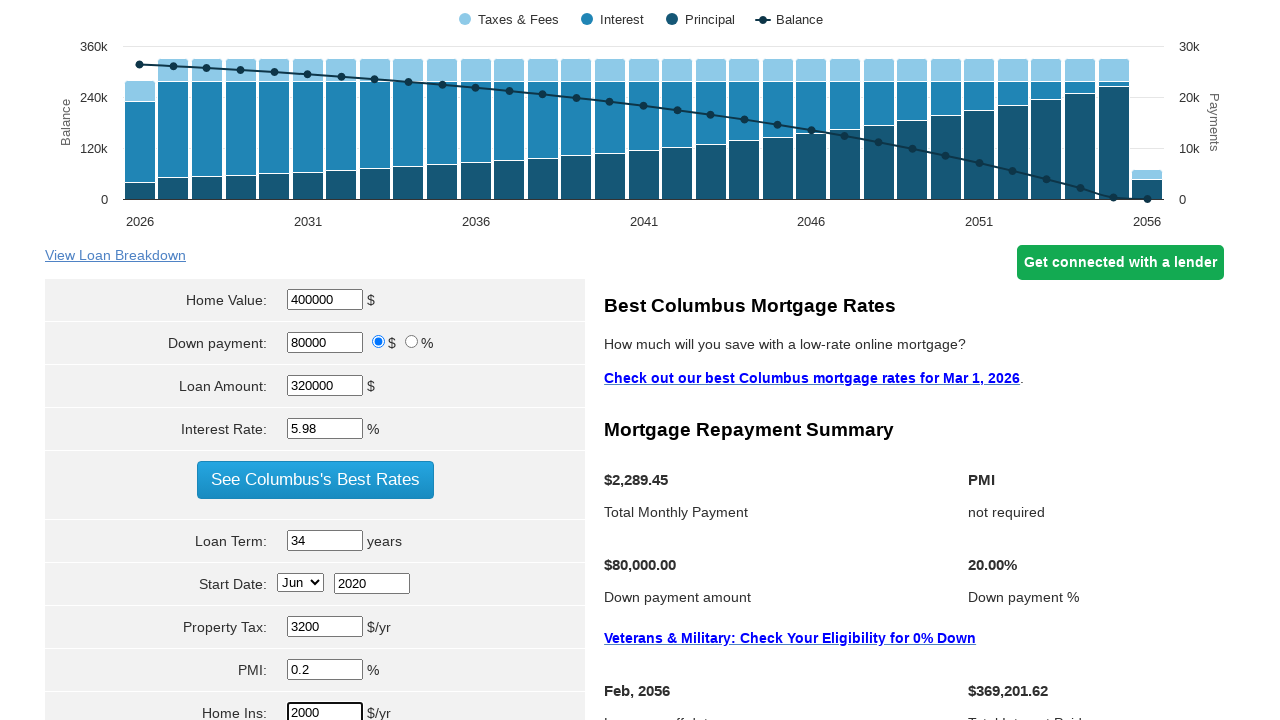

Filled HOA fees with $37 on input[name='param[hoa]']
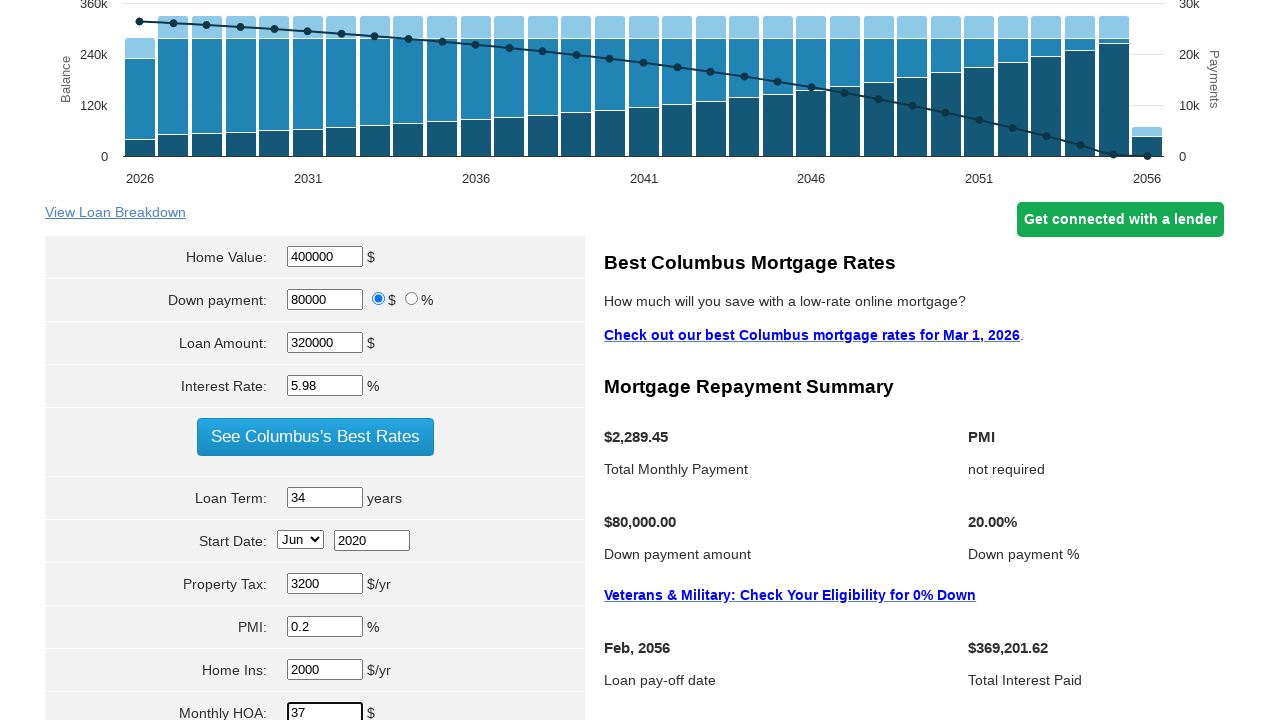

Selected military service loan type option 3 on select[name='param[milserve]']
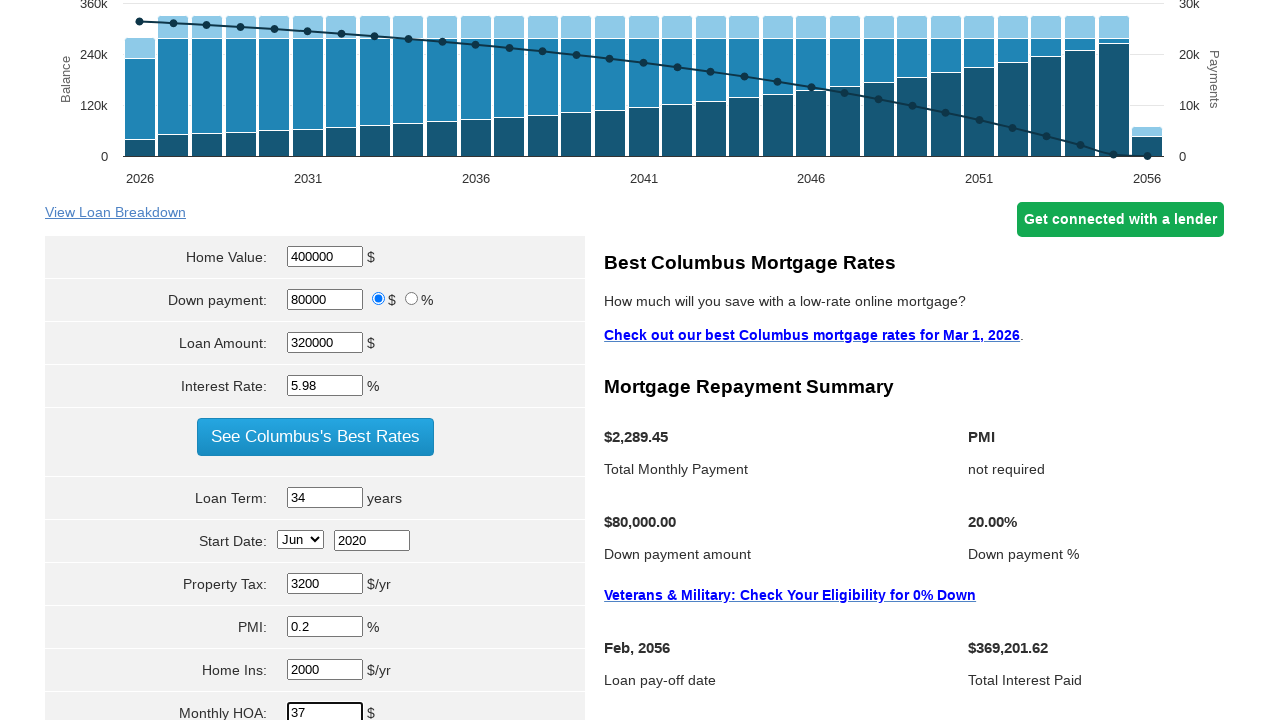

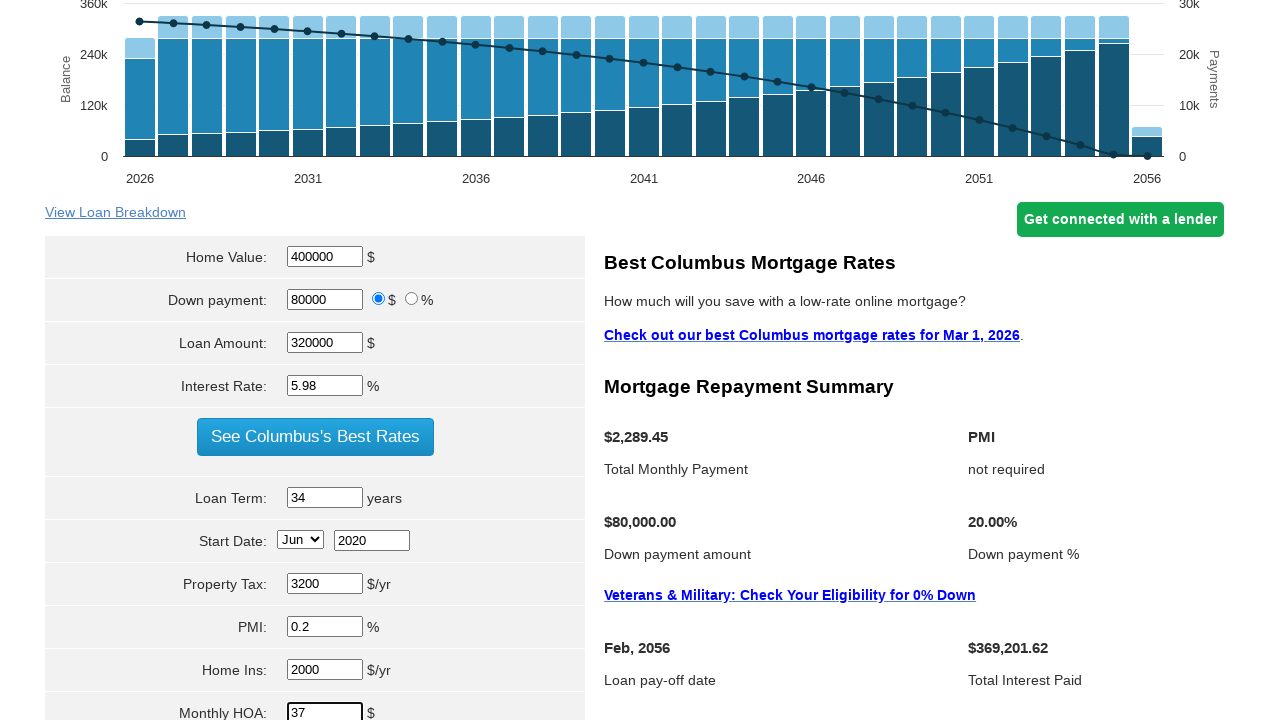